Tests adding a new todo item and verifies the item count is updated correctly

Starting URL: https://todomvc.com/examples/react/dist/

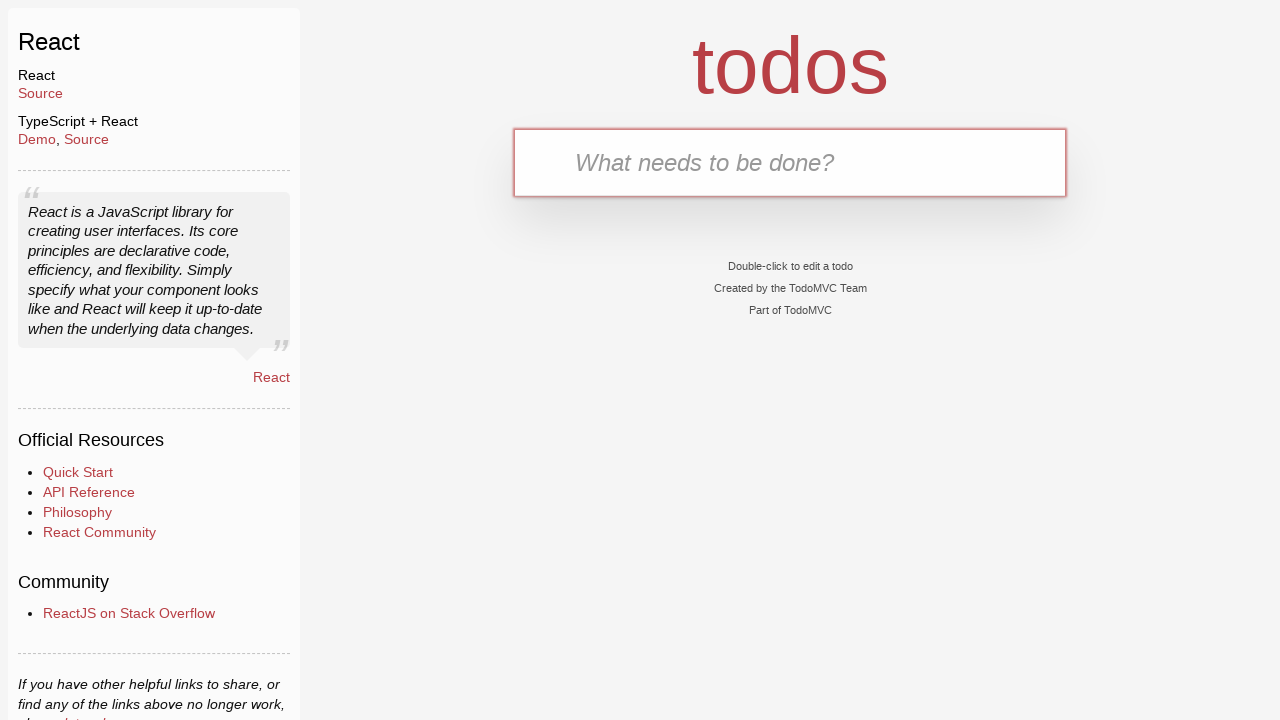

Waited for new todo input field to be visible
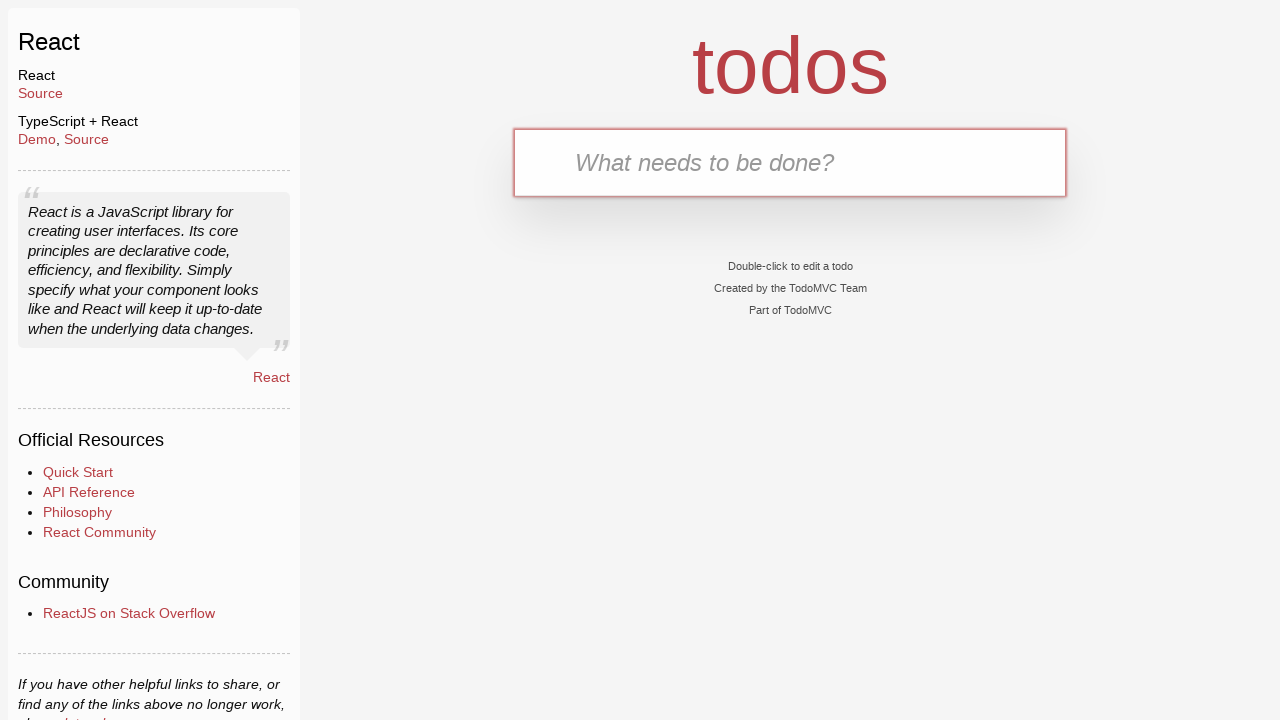

Verified that no todo items exist initially
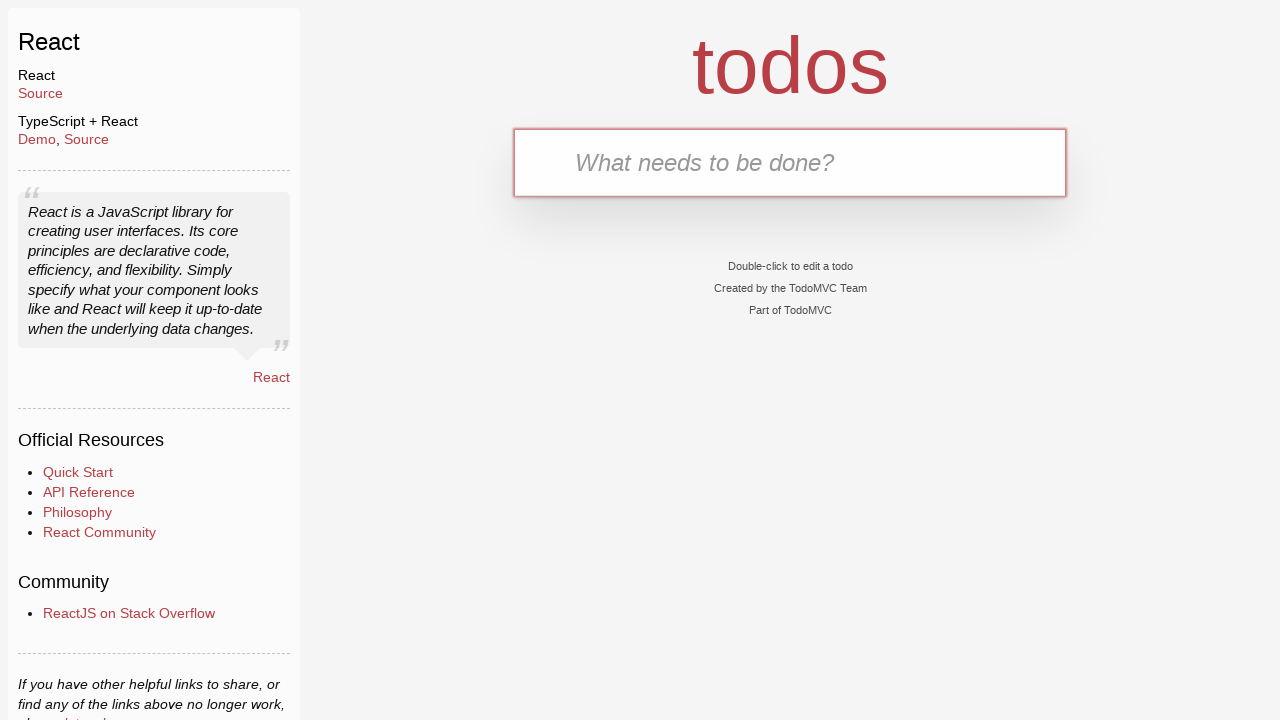

Filled new todo input field with 'aaa' on input.new-todo
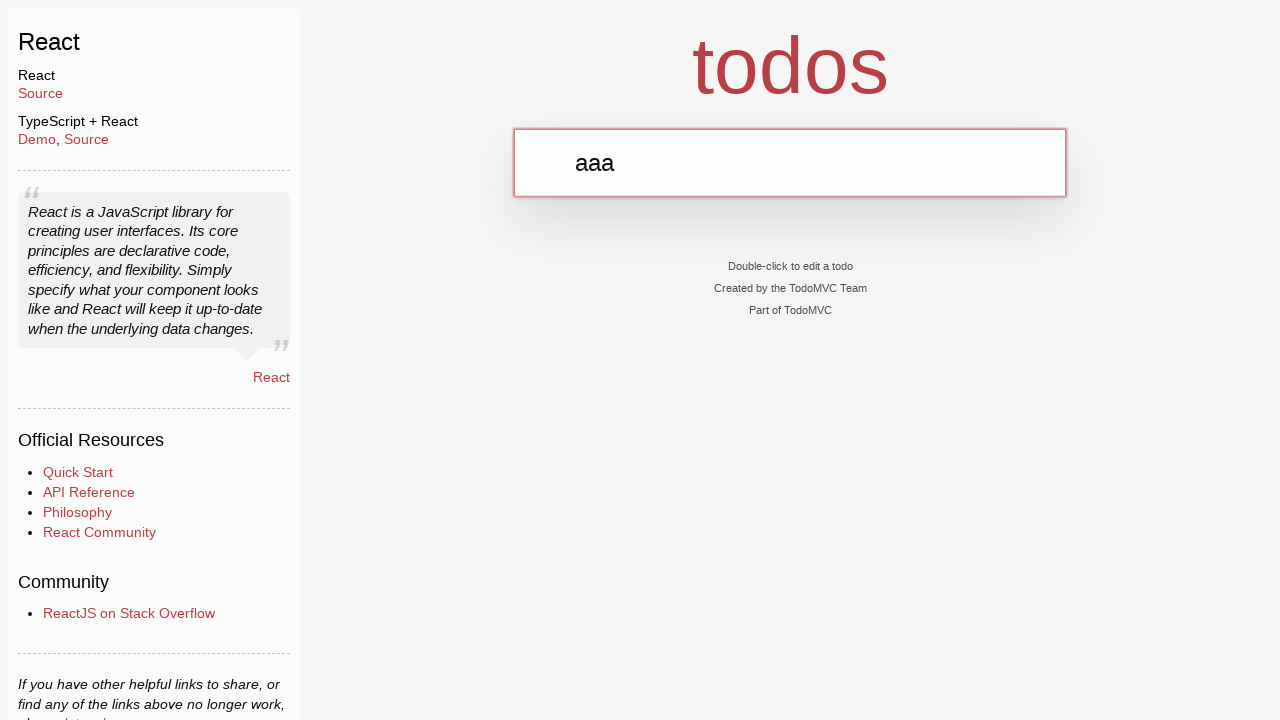

Pressed Enter to add the new todo item on input.new-todo
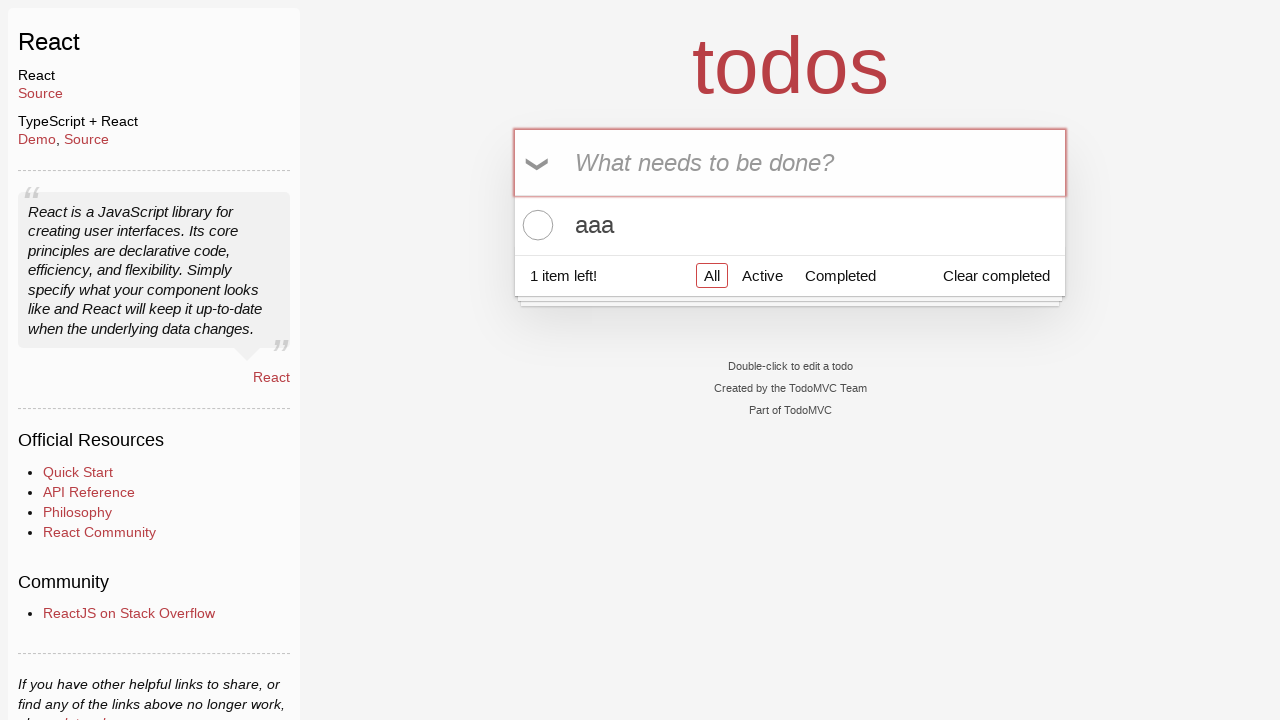

Waited for todo count indicator to appear
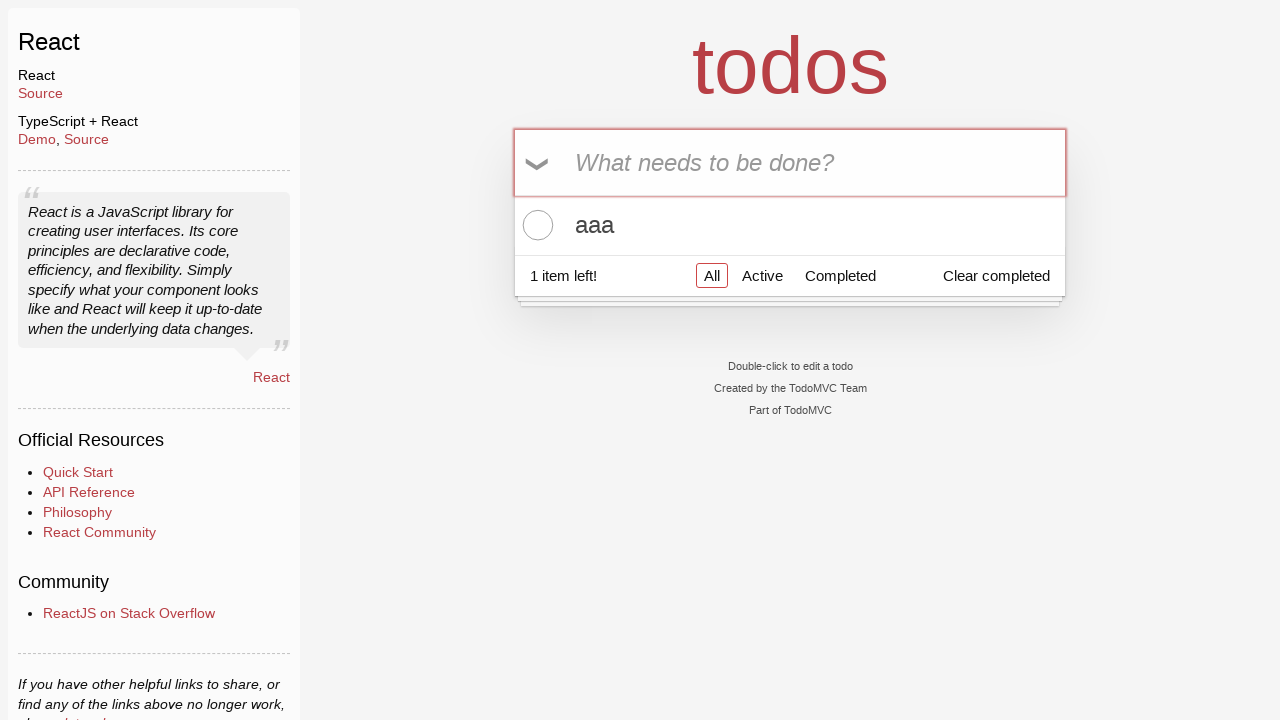

Verified that todo count shows '1 item left!'
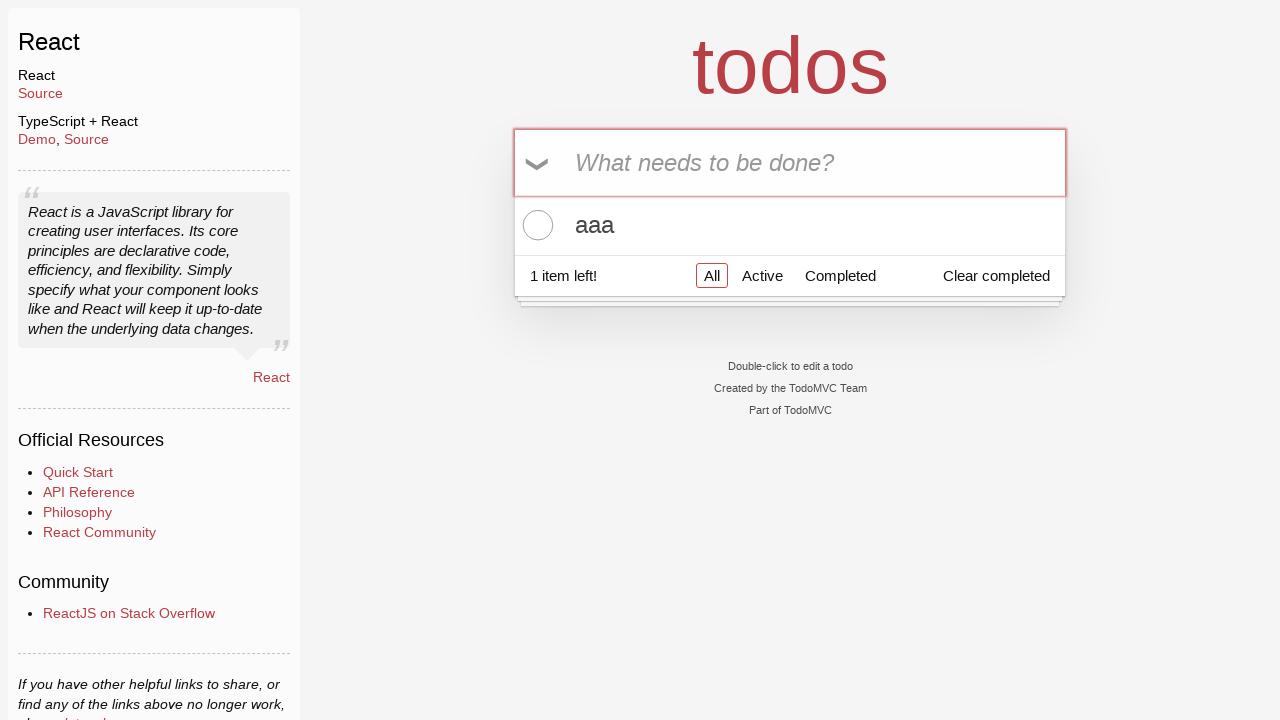

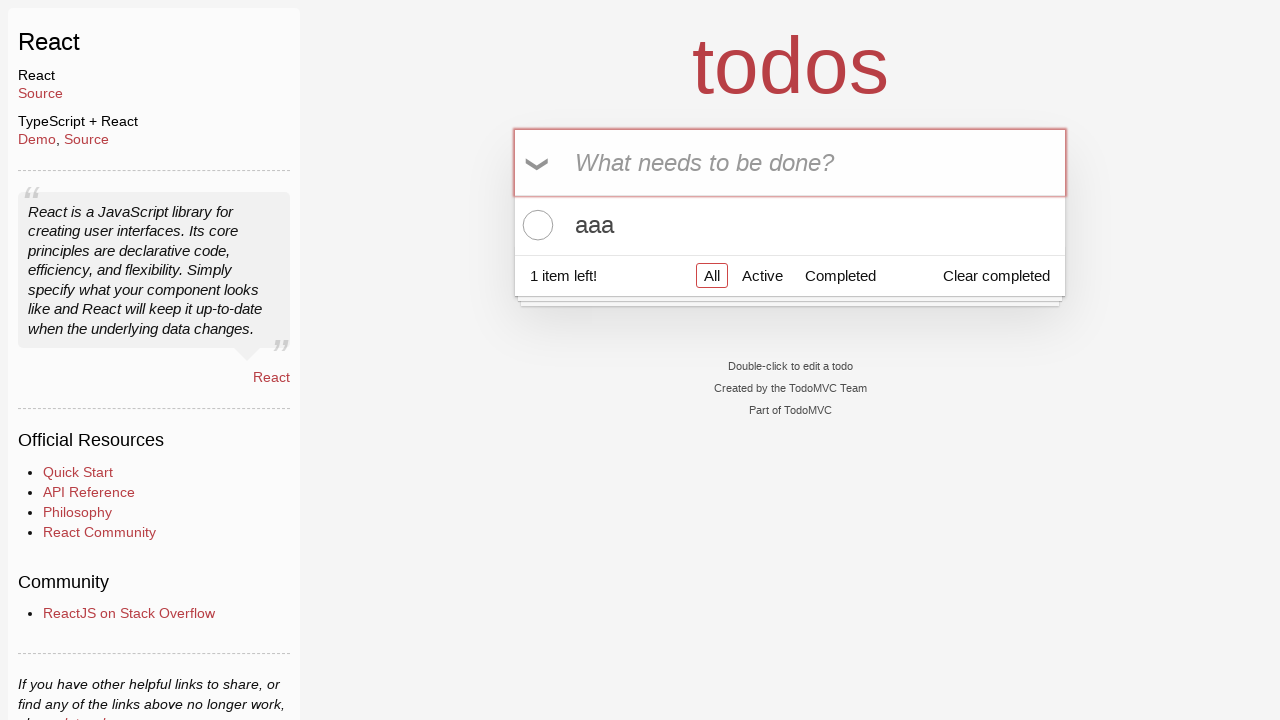